Tests alert handling by clicking a button that triggers an alert and accepting it

Starting URL: http://demo.automationtesting.in/Alerts.html

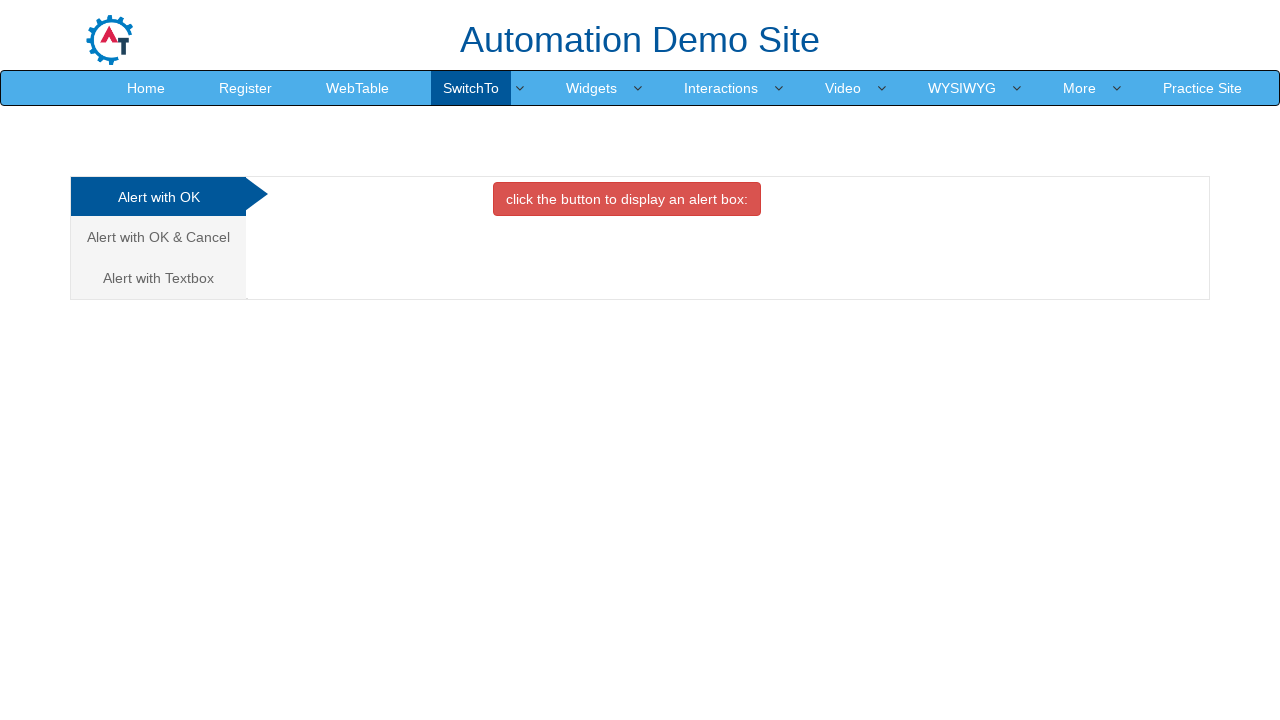

Clicked button in OKTab to trigger alert at (627, 199) on xpath=//div[@id='OKTab']/button
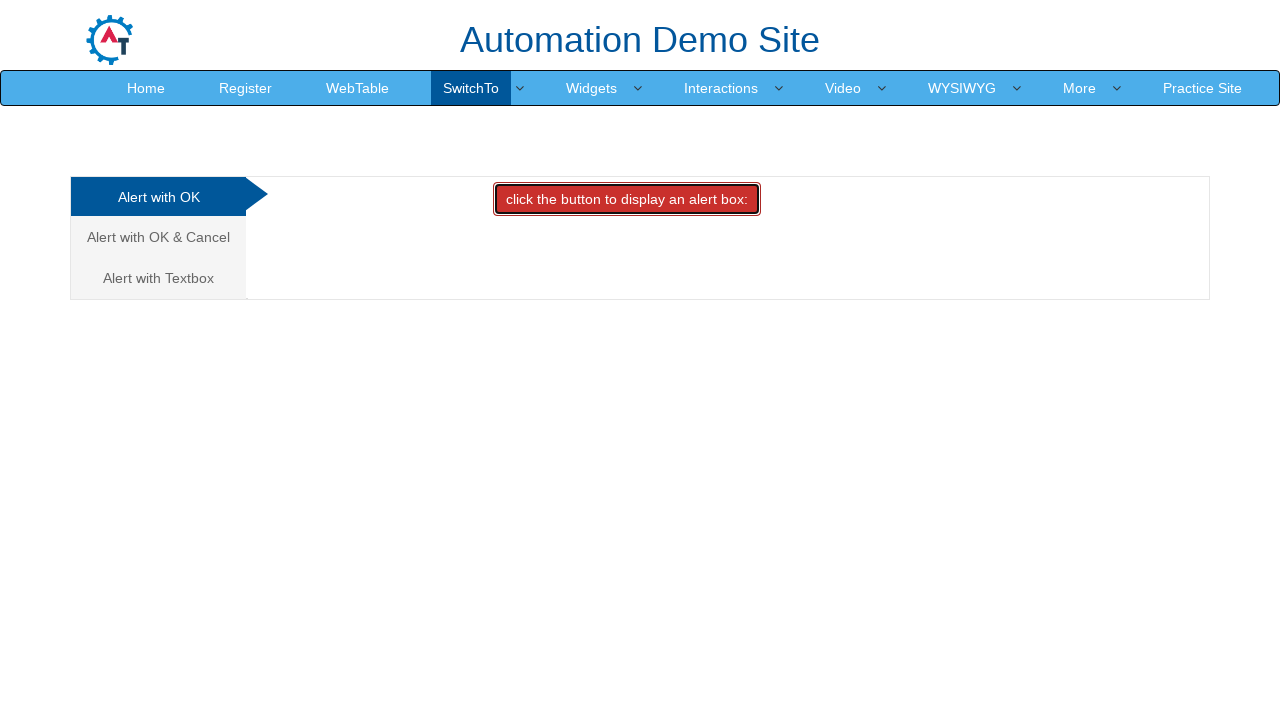

Set up dialog handler to accept alert
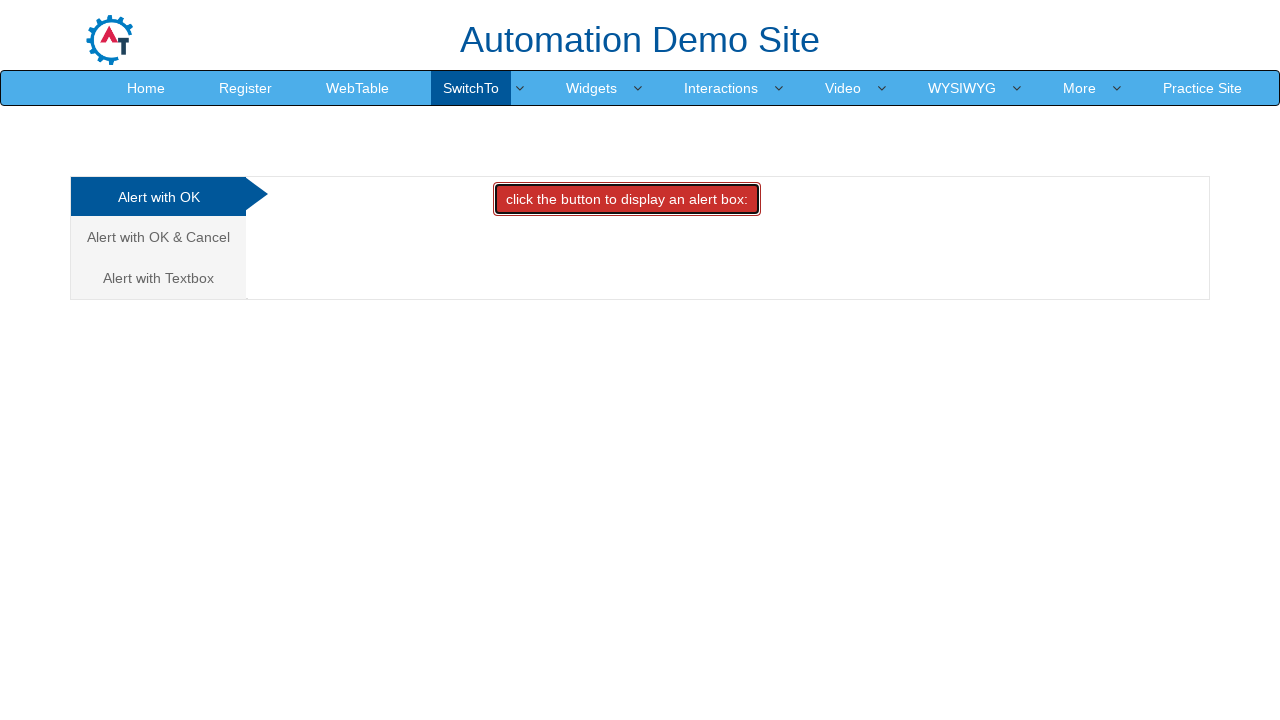

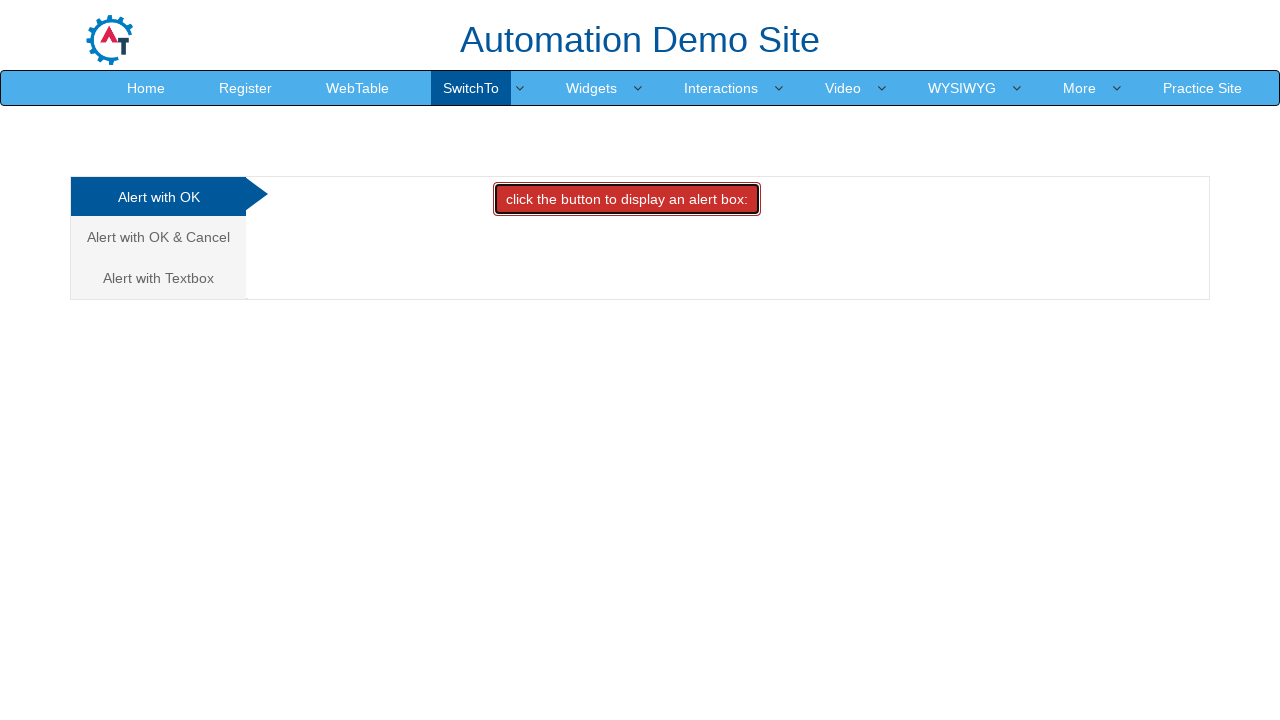